Tests JavaScript alert handling by clicking a button that triggers an alert and then accepting it

Starting URL: https://formy-project.herokuapp.com/switch-window

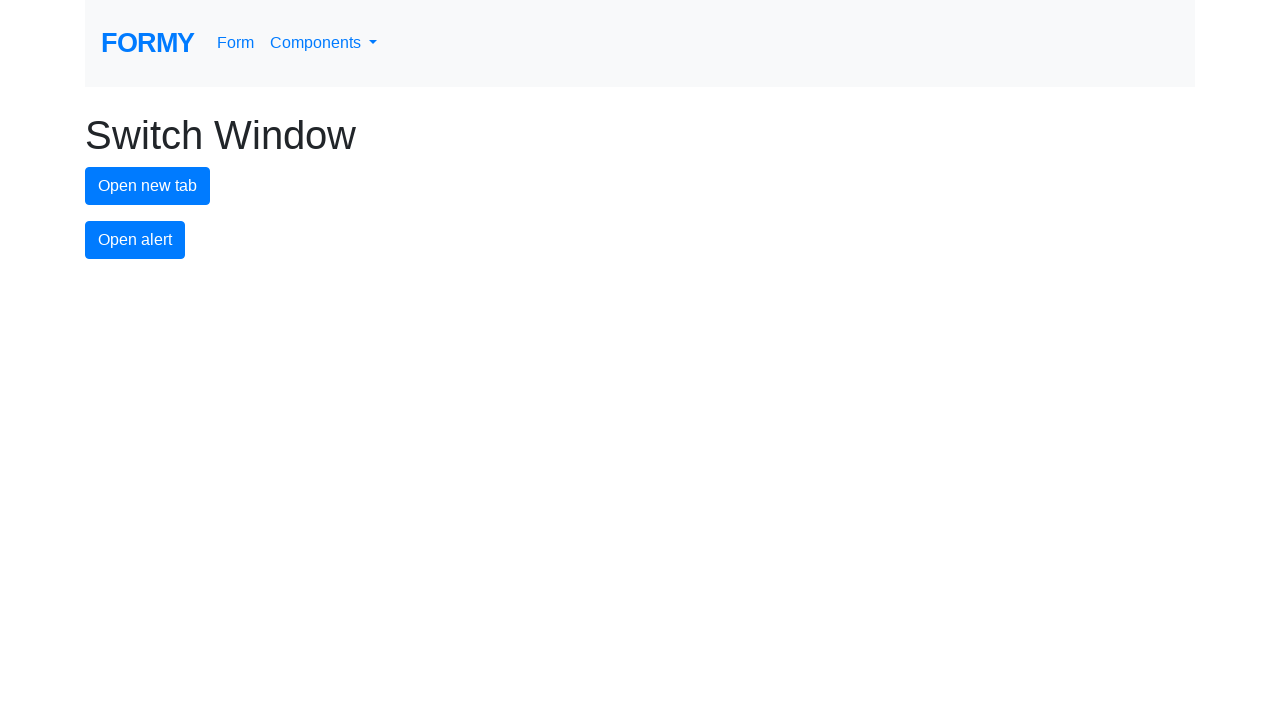

Set up dialog handler to accept alerts
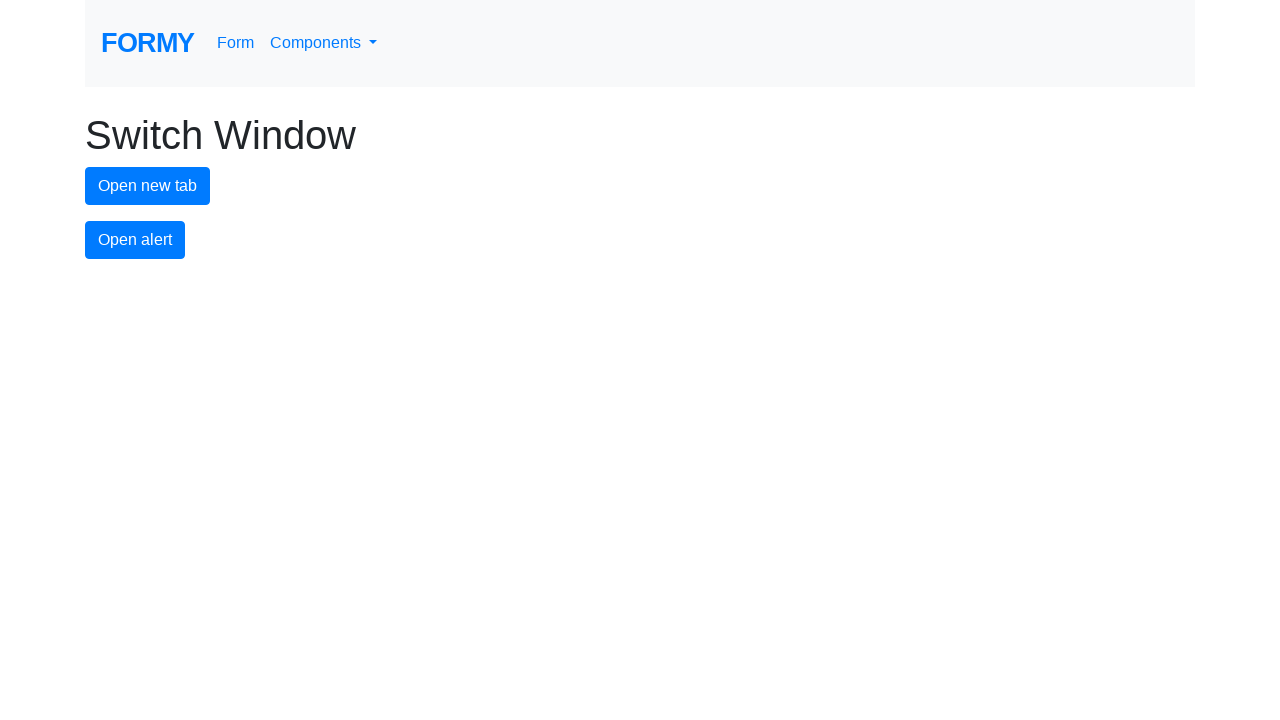

Clicked alert button to trigger JavaScript alert at (135, 240) on #alert-button
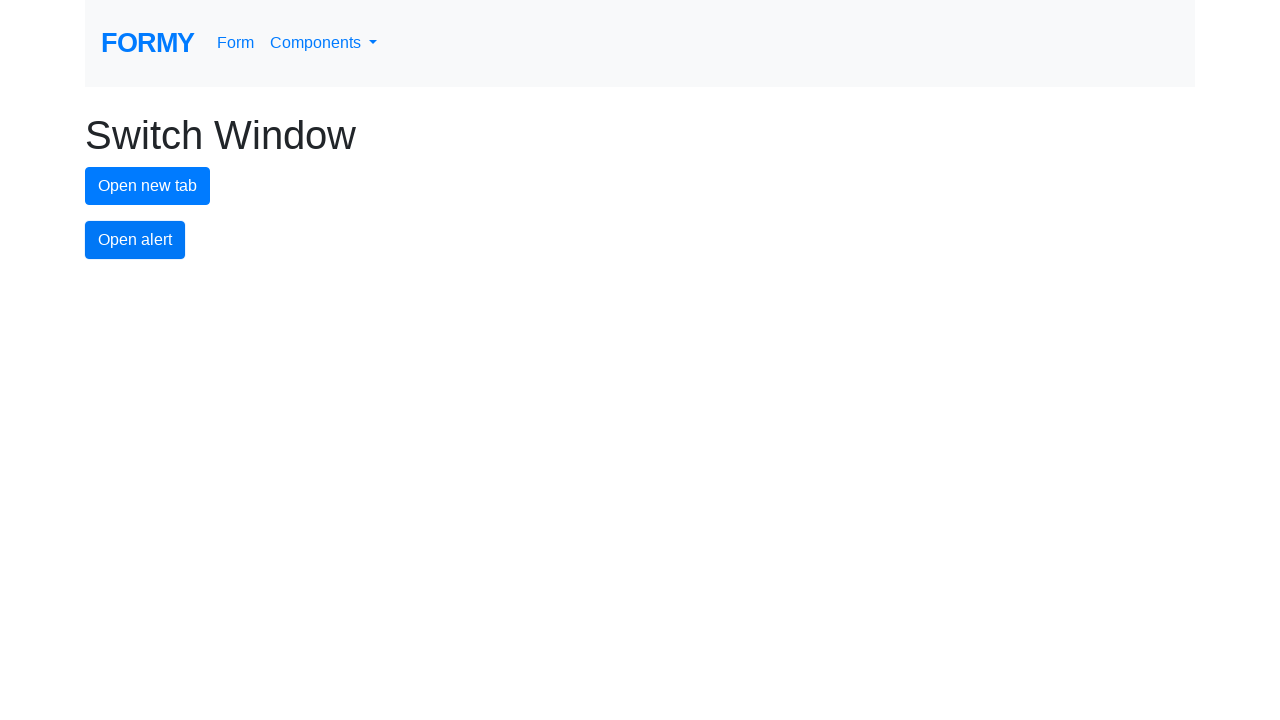

Waited for alert to be handled
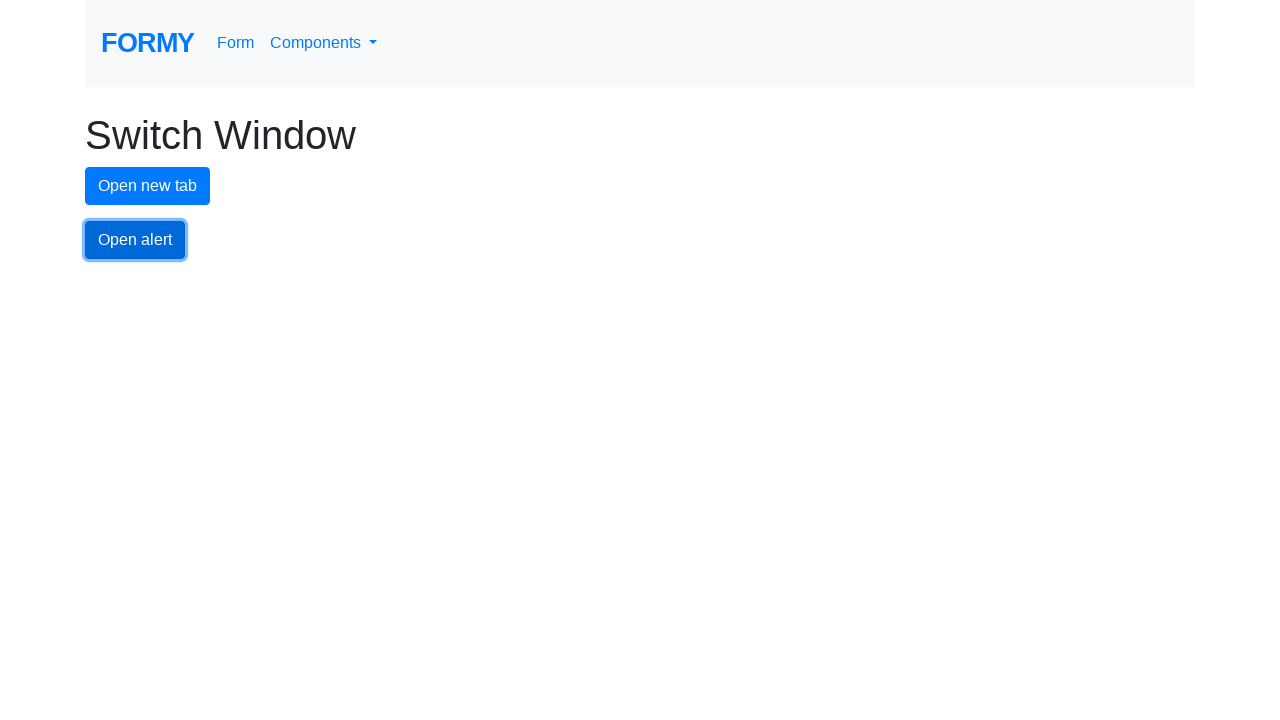

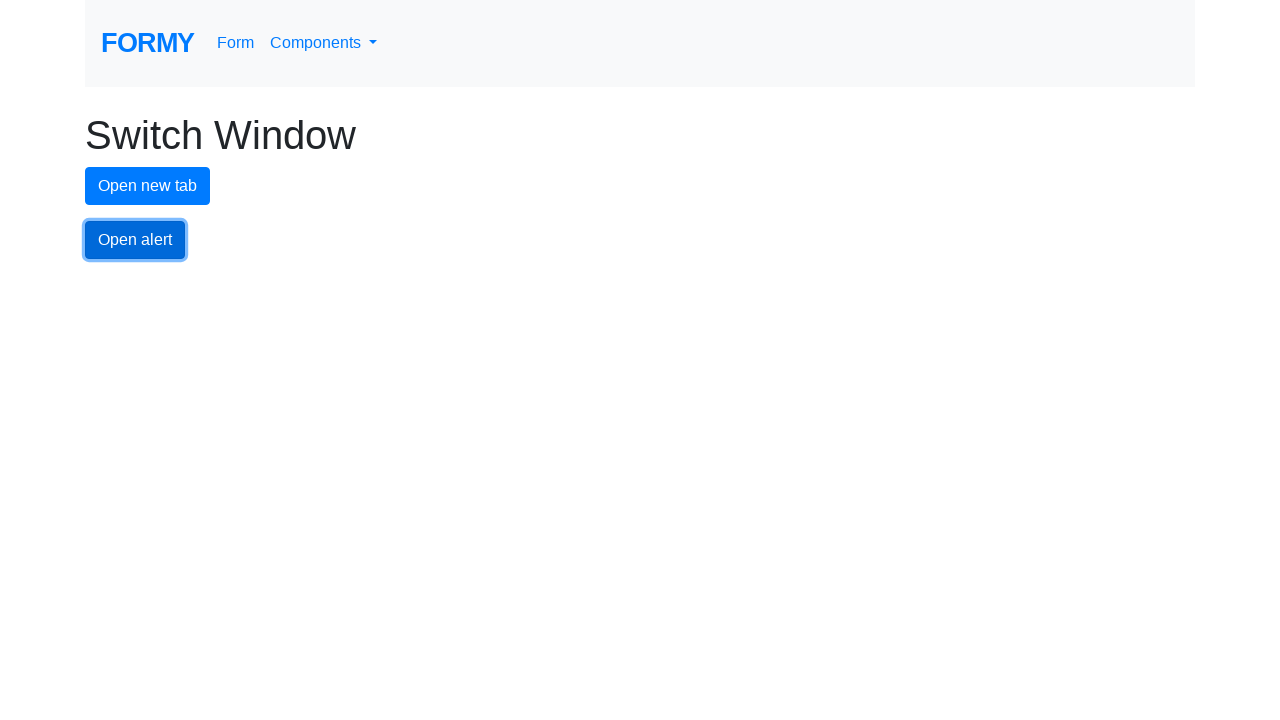